Tests dynamic controls by clicking Remove button to make checkbox disappear, then clicking Add button to make it reappear, verifying messages at each step

Starting URL: https://the-internet.herokuapp.com/dynamic_controls

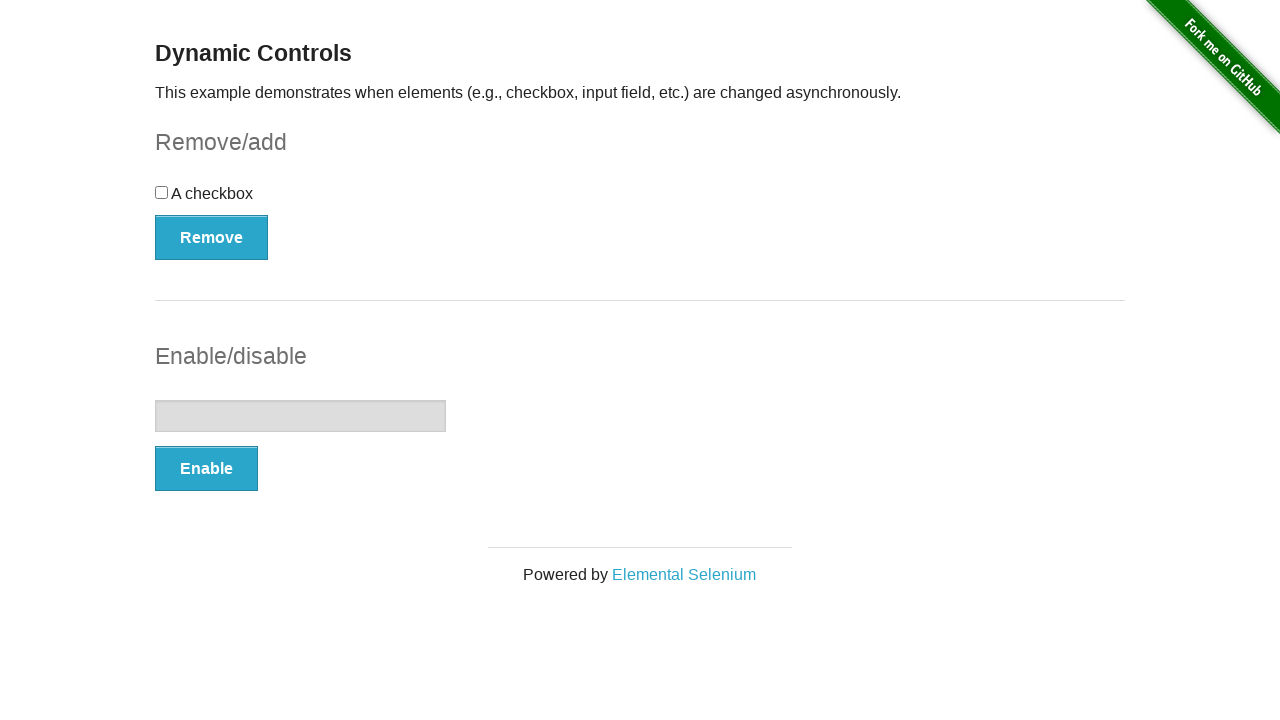

Navigated to dynamic controls page
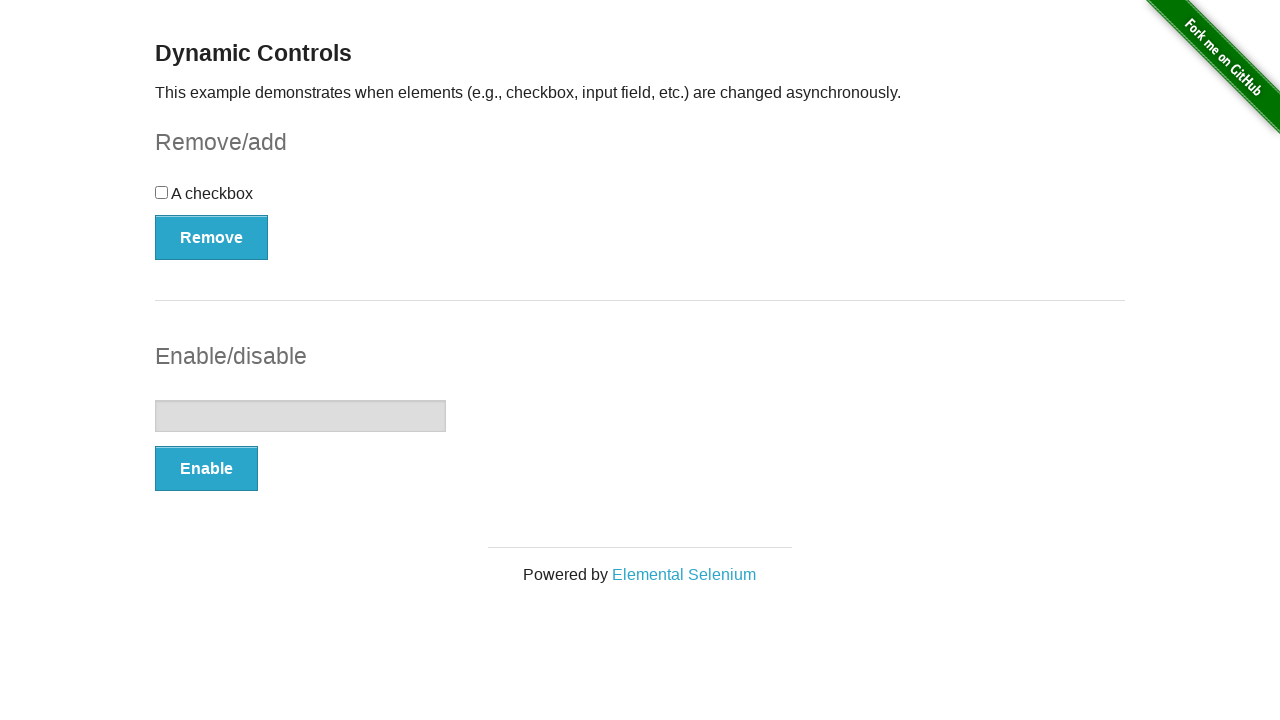

Clicked Remove button to make checkbox disappear at (212, 237) on xpath=//button[text()="Remove"]
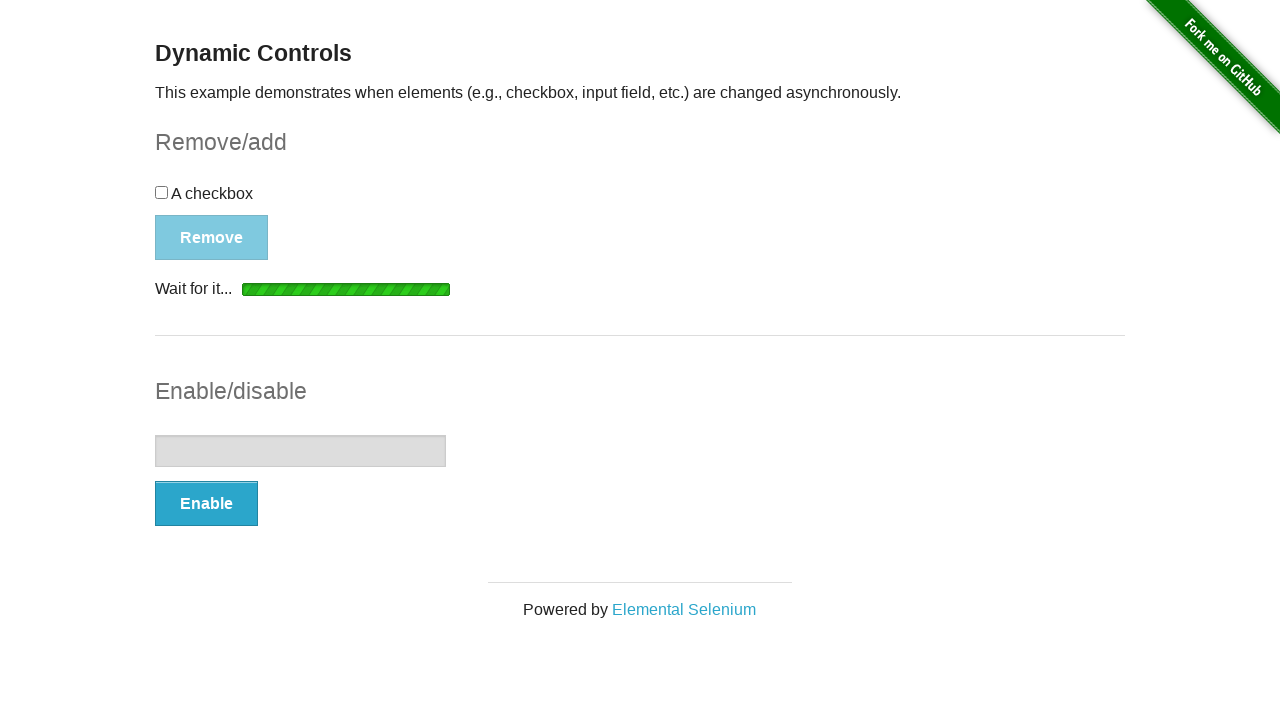

Verified 'It's gone!' message appeared after removing checkbox
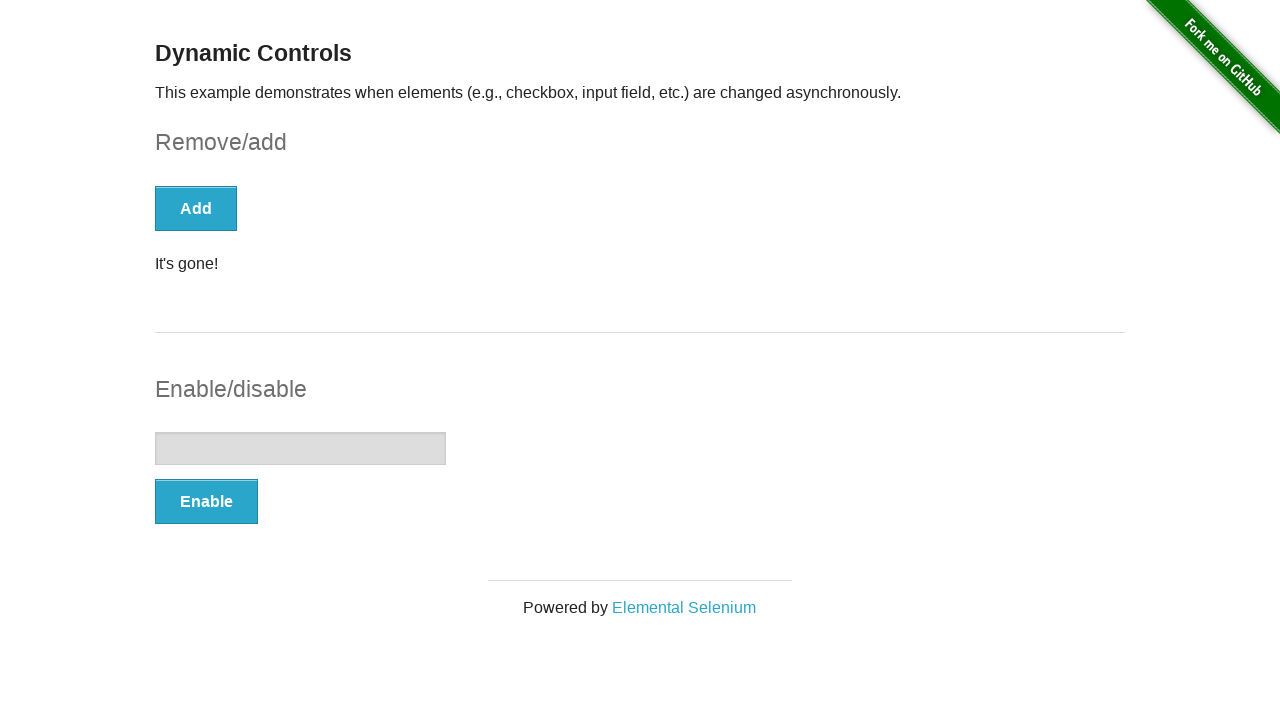

Clicked Add button to make checkbox reappear at (196, 208) on xpath=//button[text()="Add"]
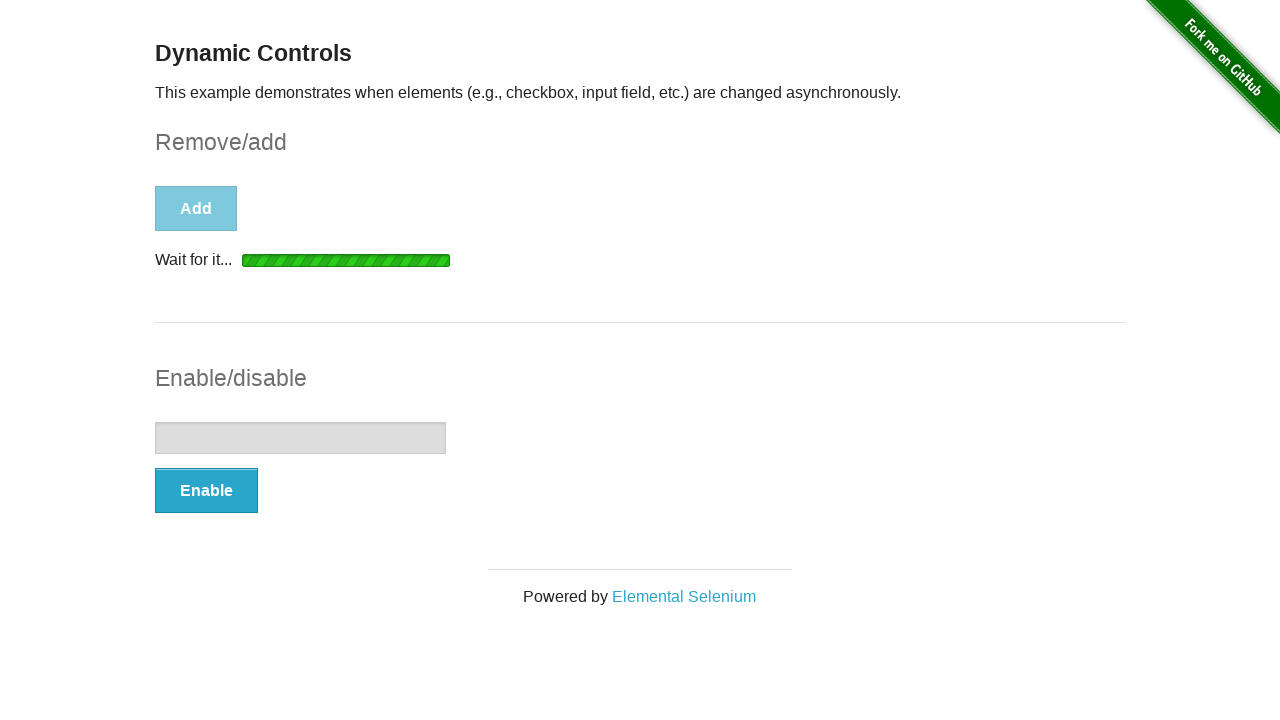

Verified 'It's back!' message appeared after adding checkbox back
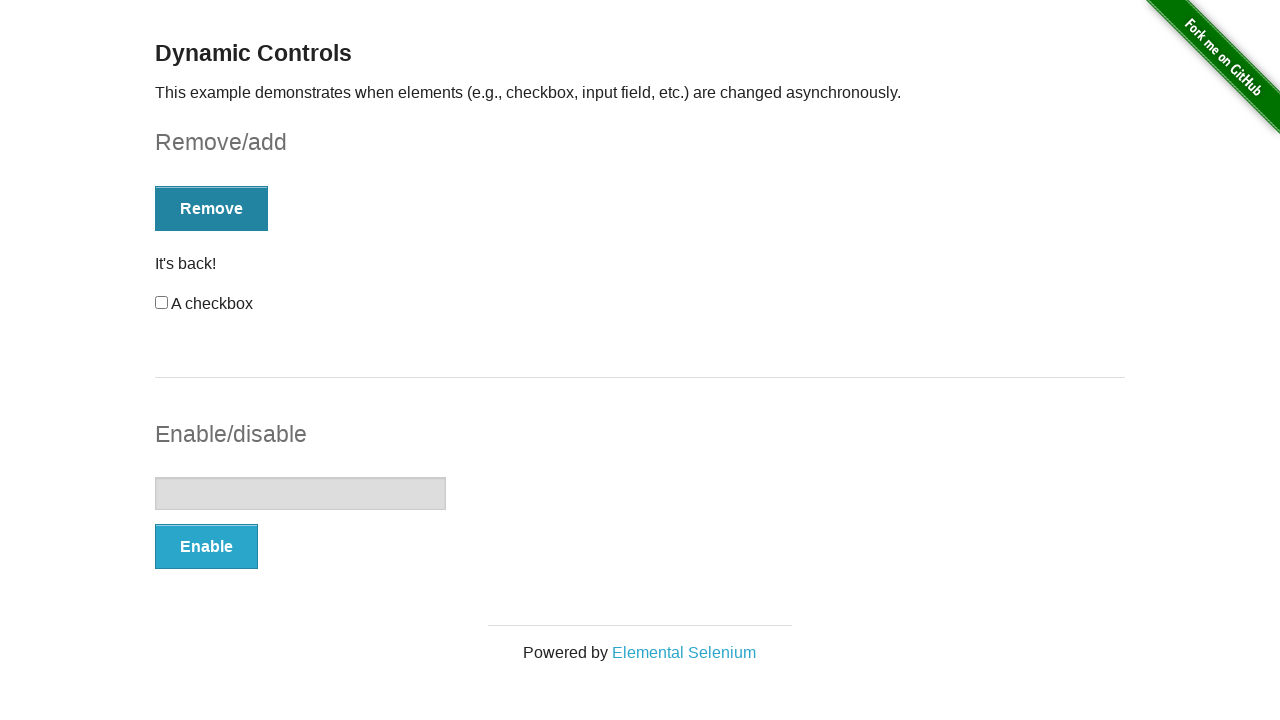

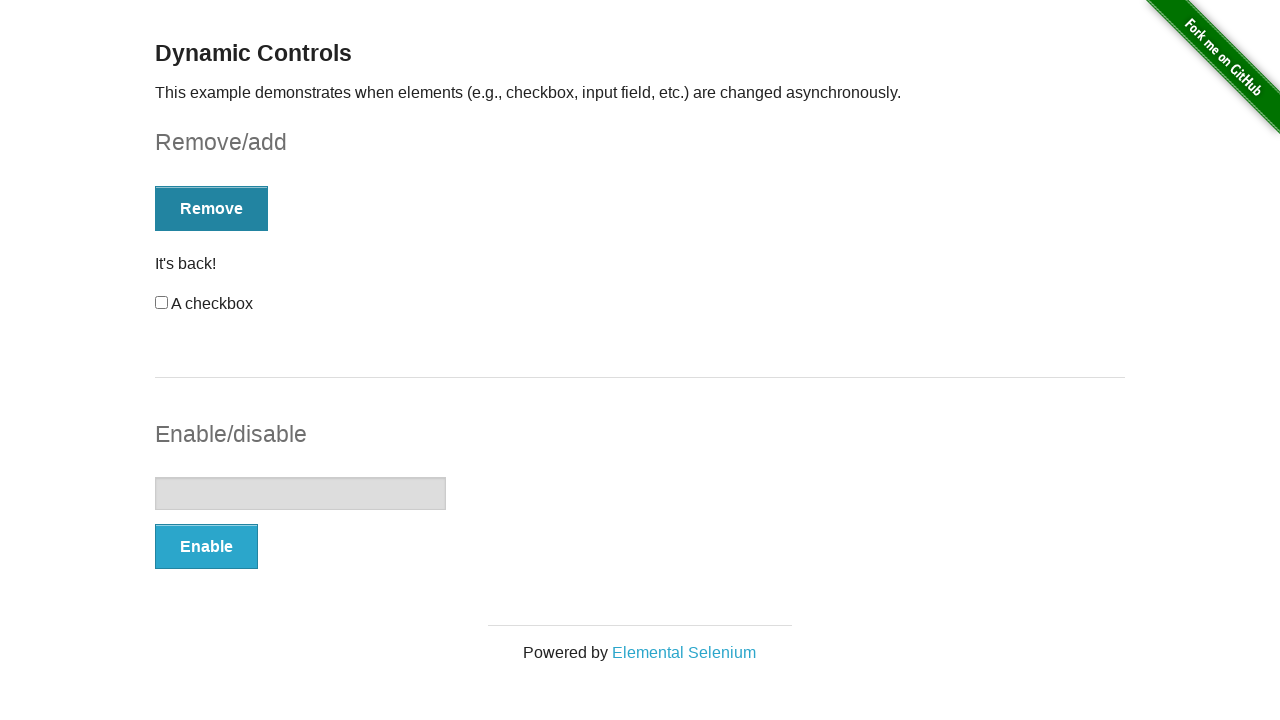